Tests a countdown timer by waiting for it to reach "00"

Starting URL: https://automationfc.github.io/fluent-wait/

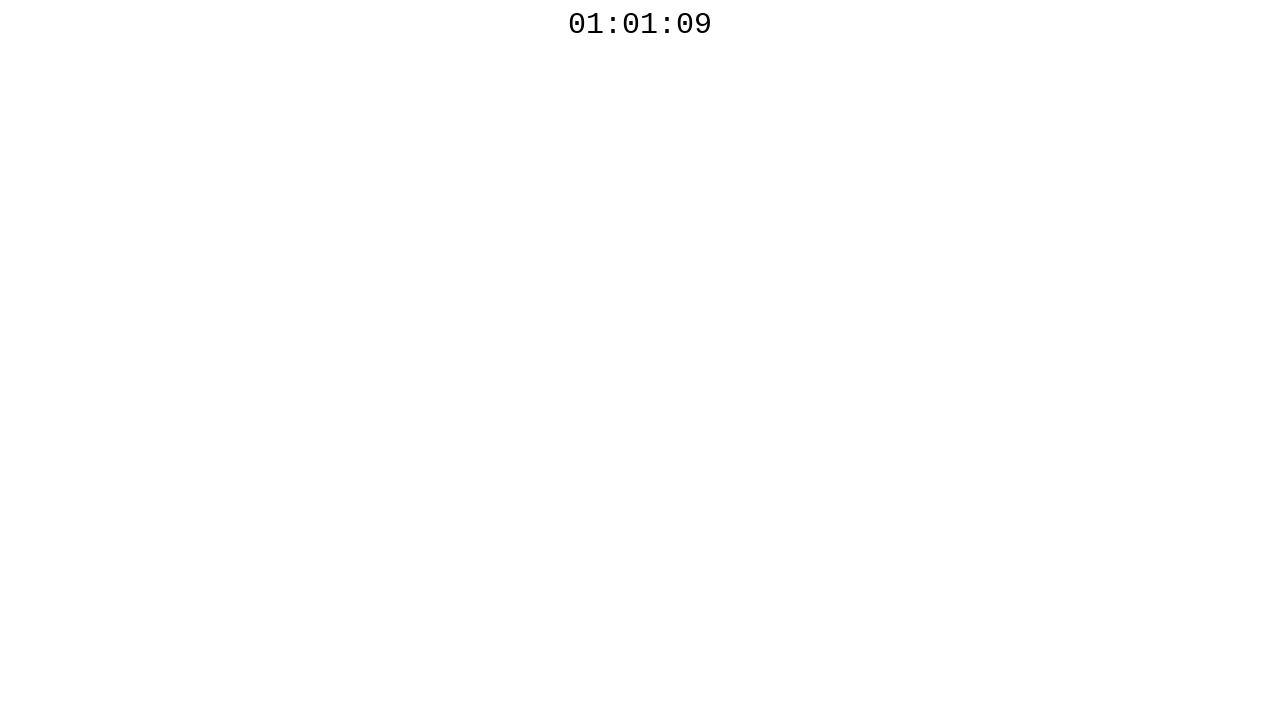

Located countdown timer element
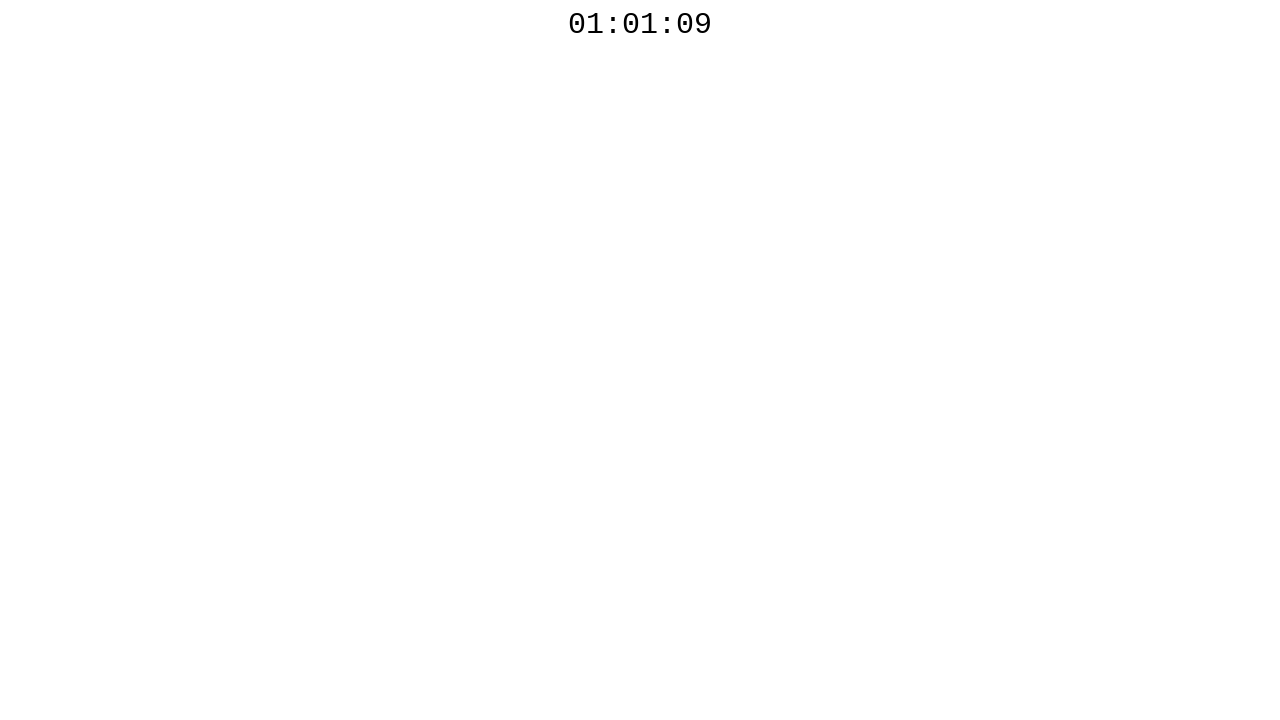

Countdown timer reached 00
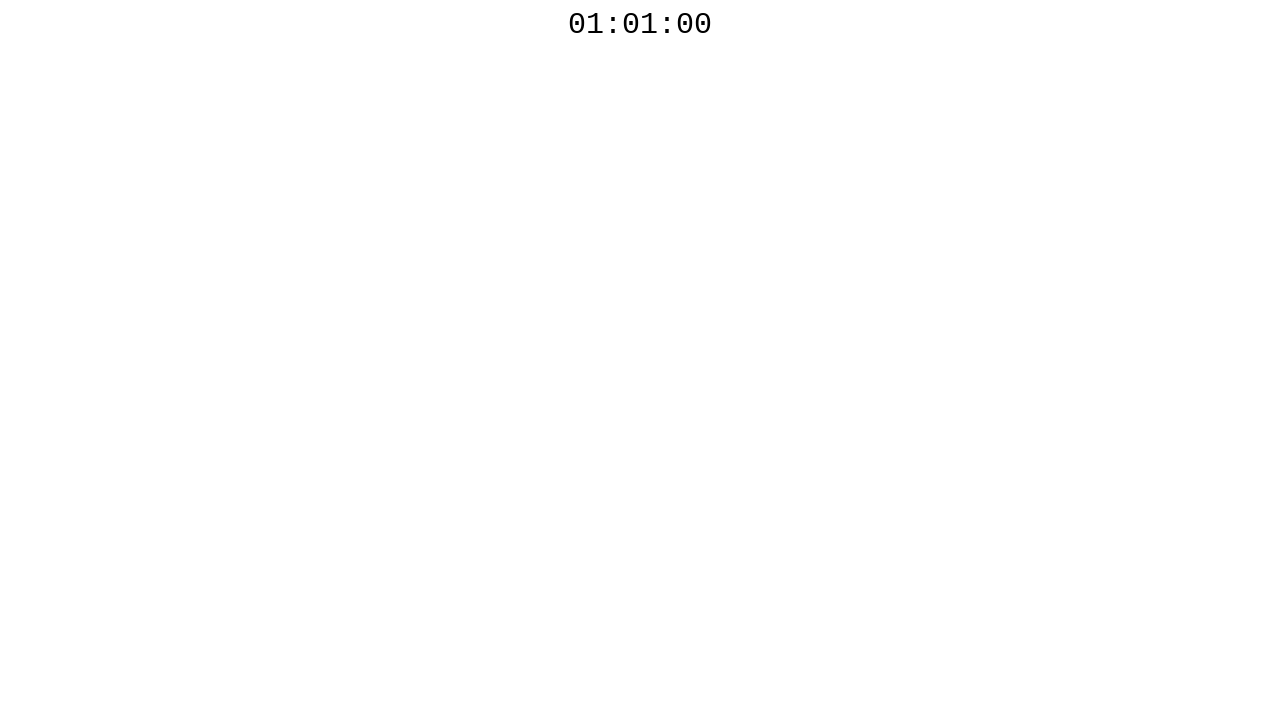

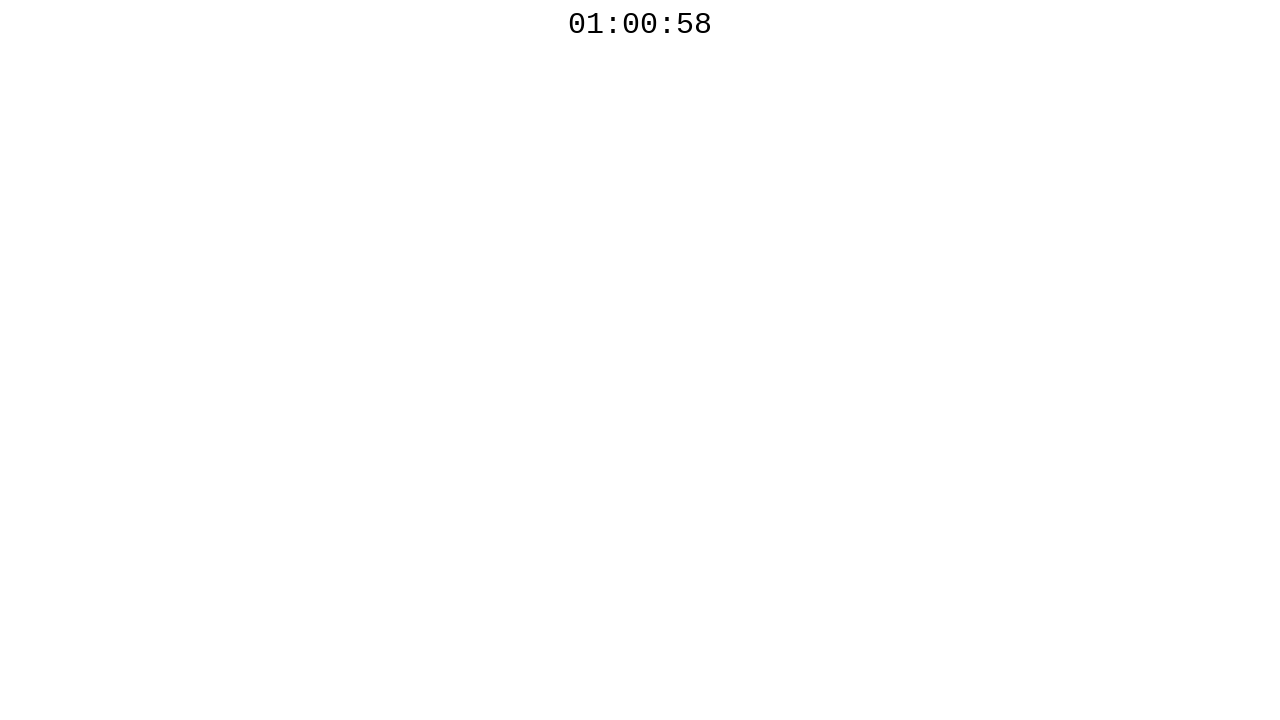